Tests browser navigation functionality including clicking a link, navigating back and forward, and refreshing the page on the ToolsQA website

Starting URL: http://www.toolsqa.com

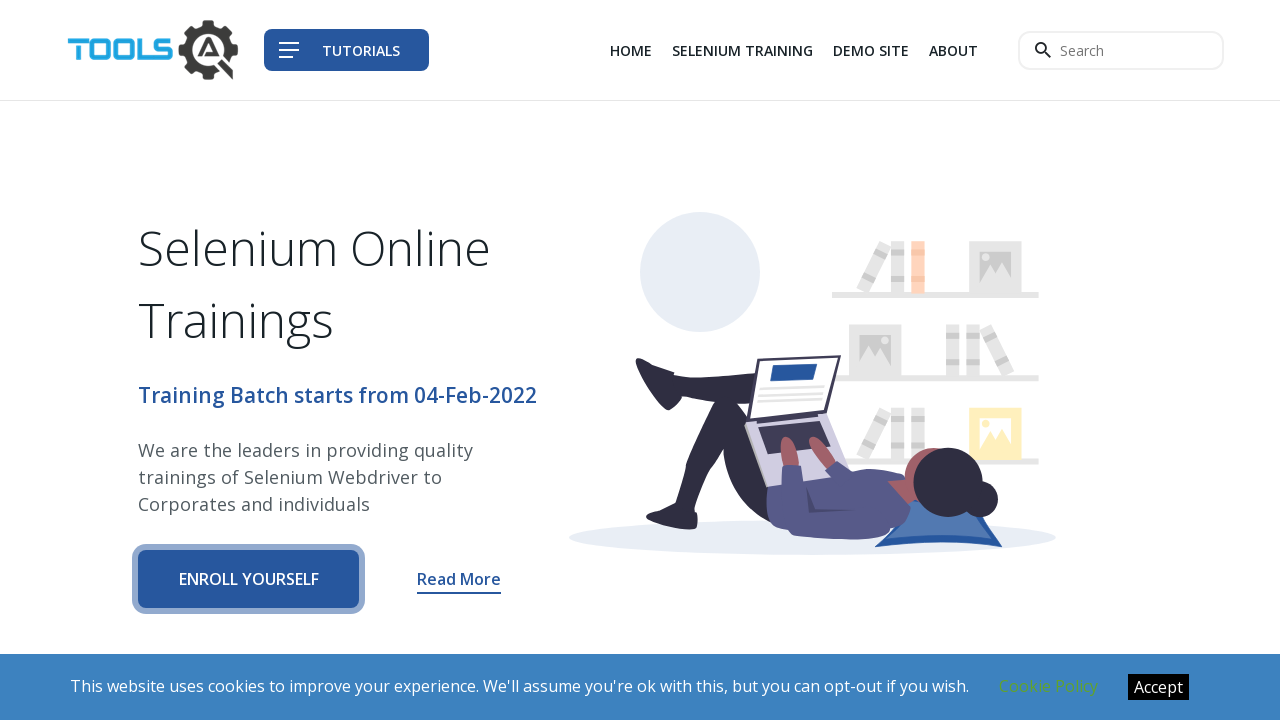

Clicked on ABOUT link at (954, 50) on text=ABOUT
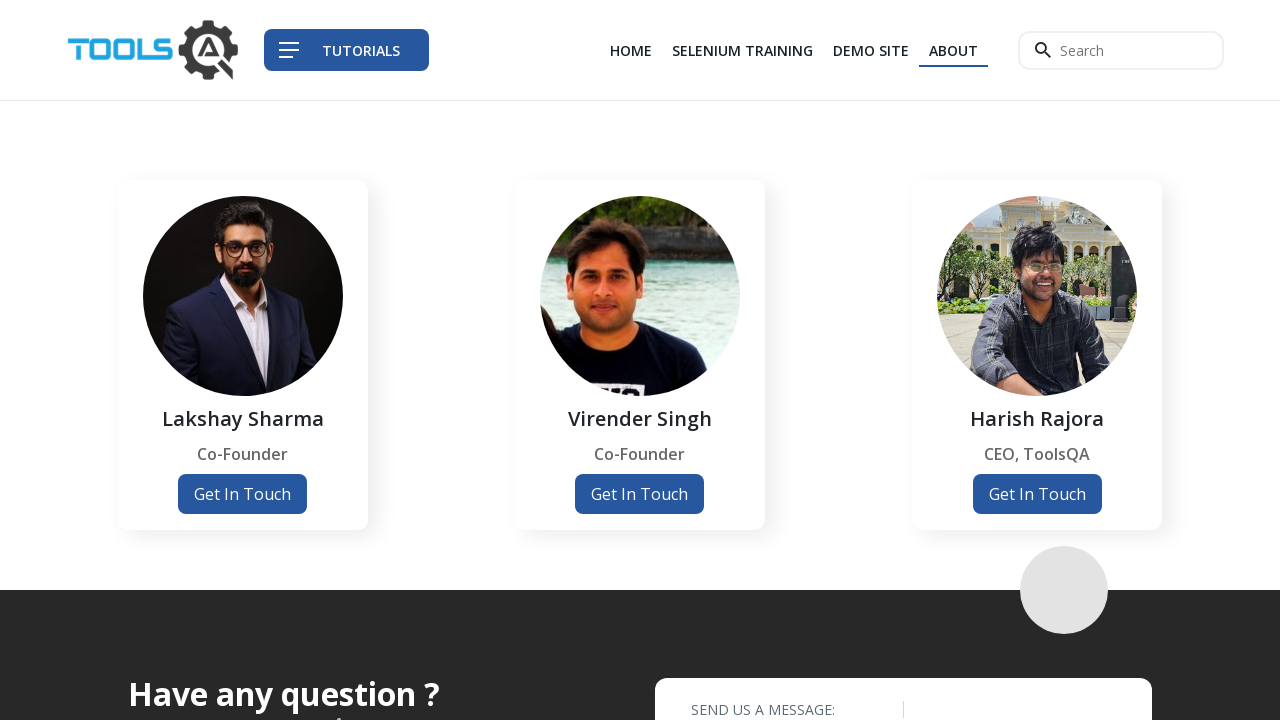

About page loaded and network idle
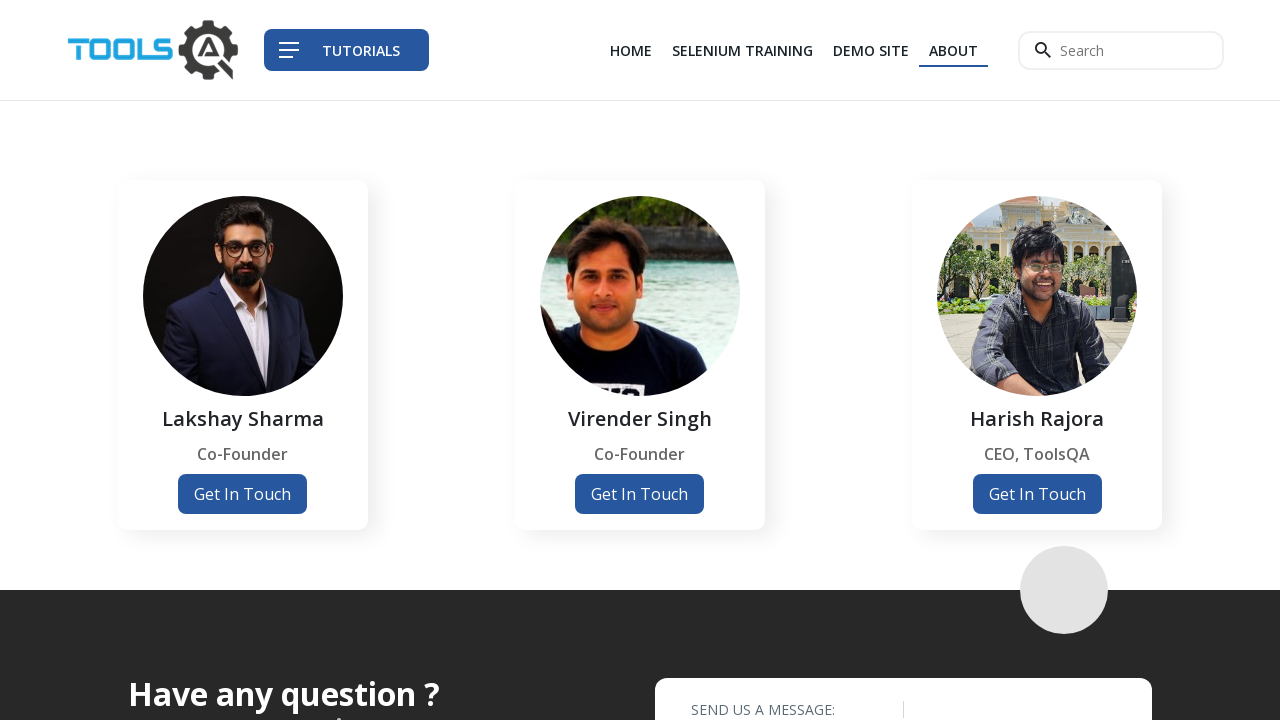

Navigated back to home page
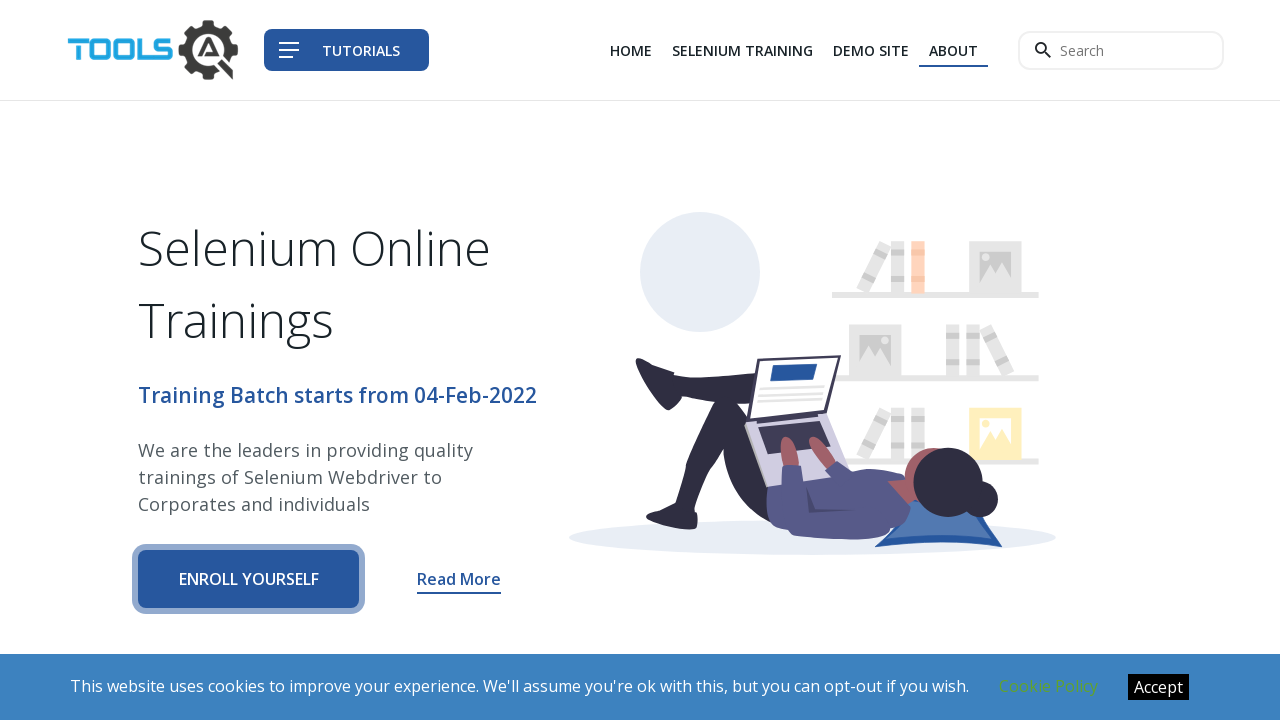

Home page loaded and network idle
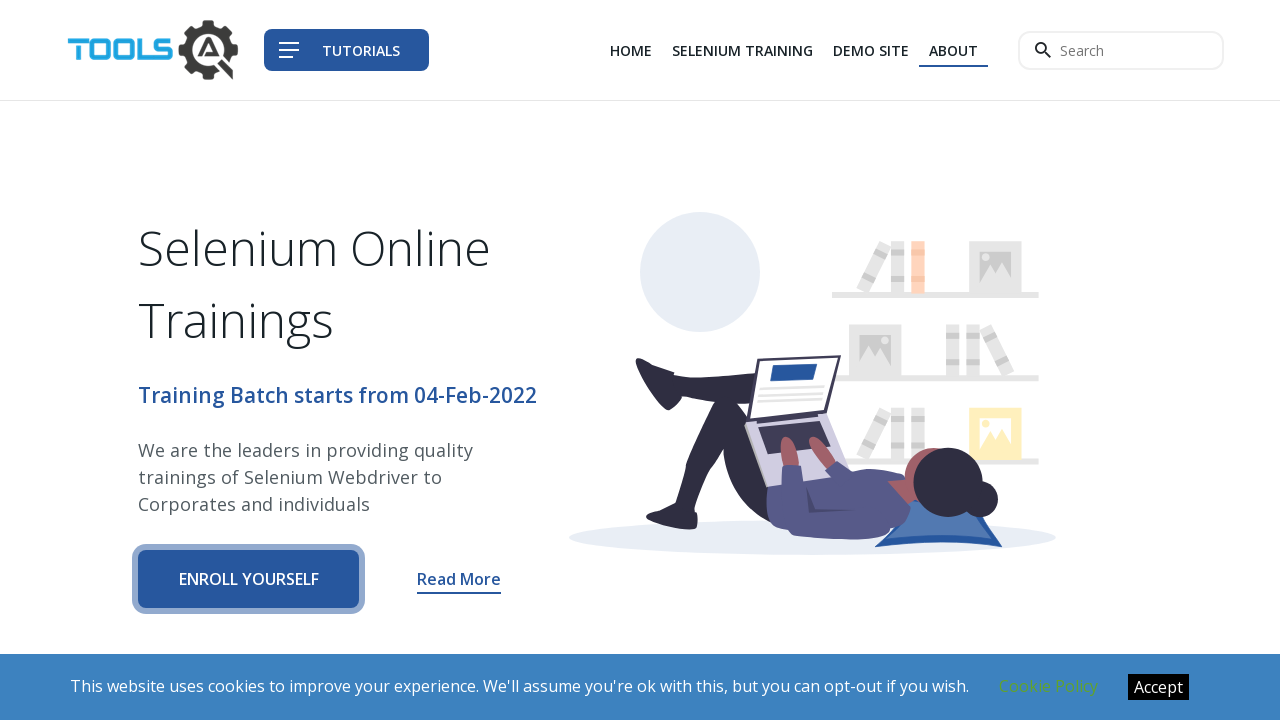

Navigated forward to About page
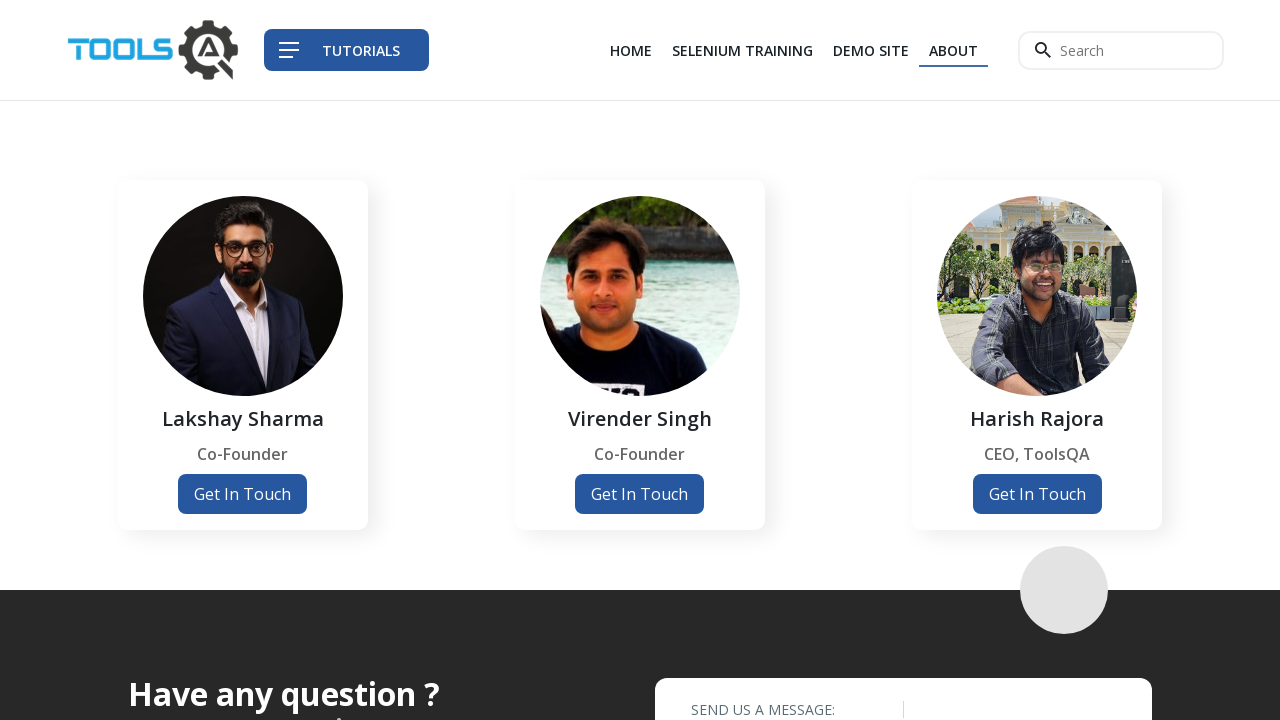

About page loaded and network idle
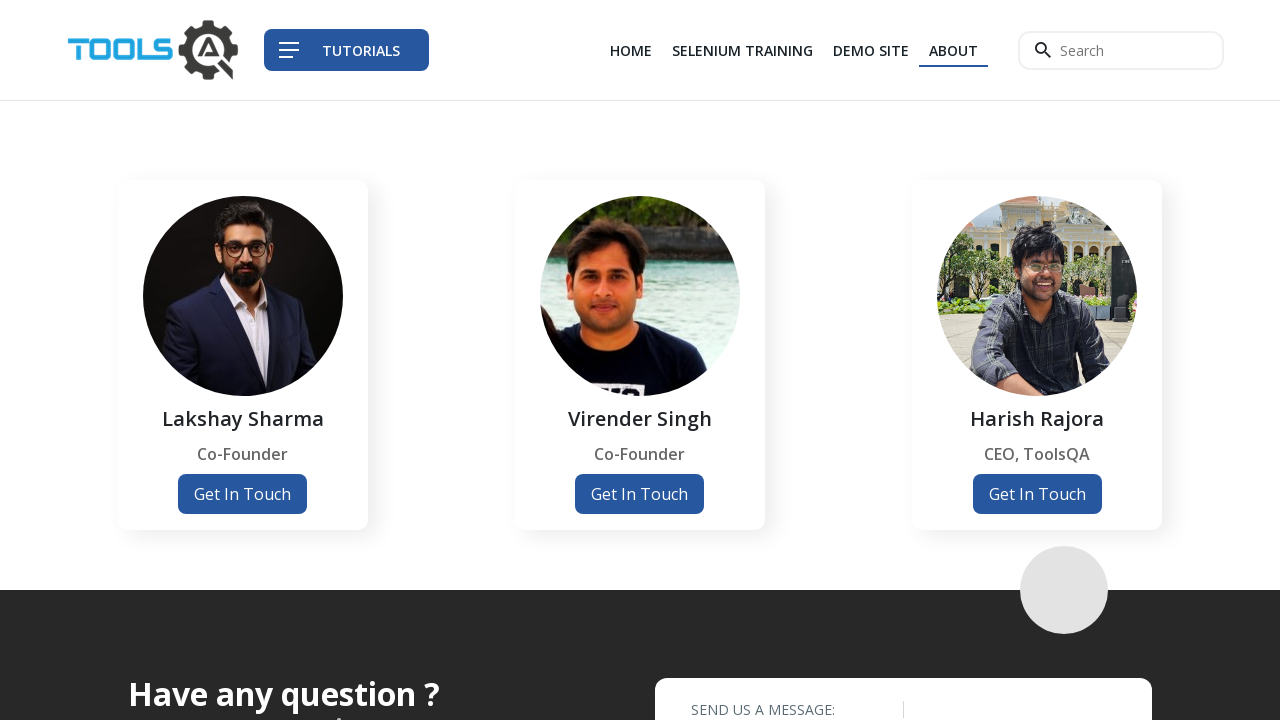

Directly navigated to ToolsQA home page
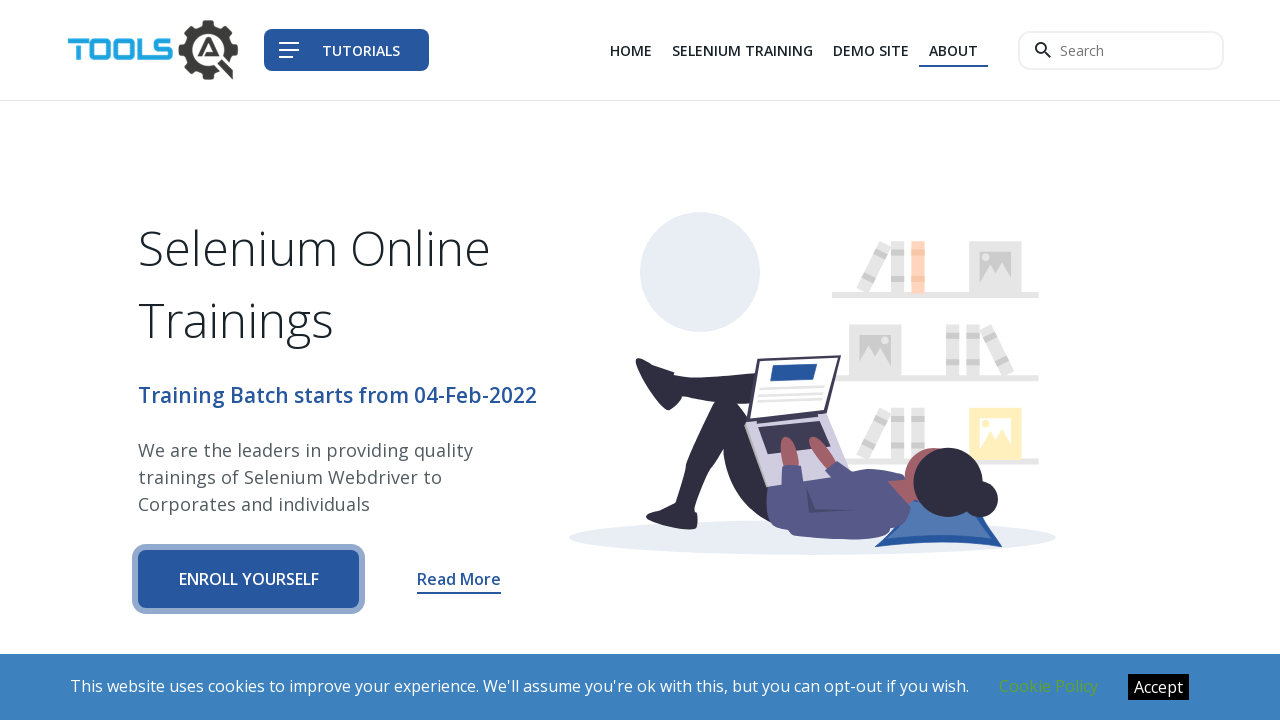

Refreshed the page
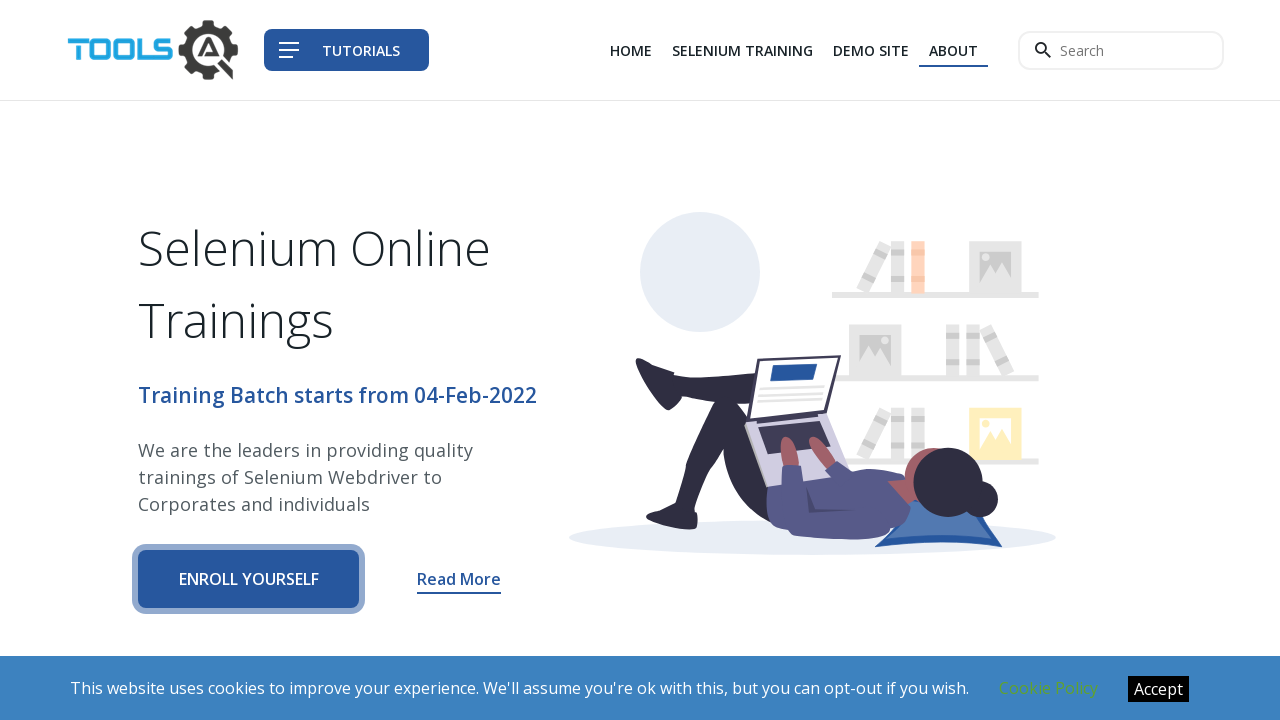

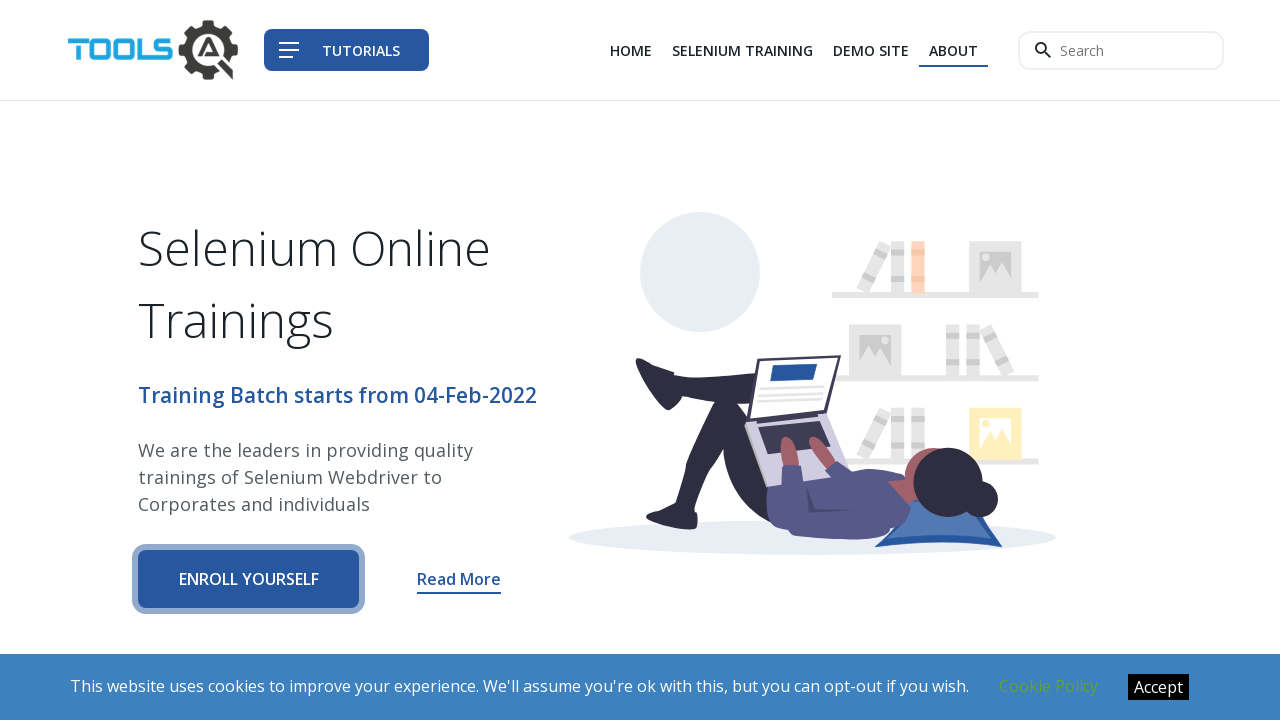